Tests the Elements section of DemoQA by filling out a text box form with personal information and interacting with checkboxes

Starting URL: https://demoqa.com/

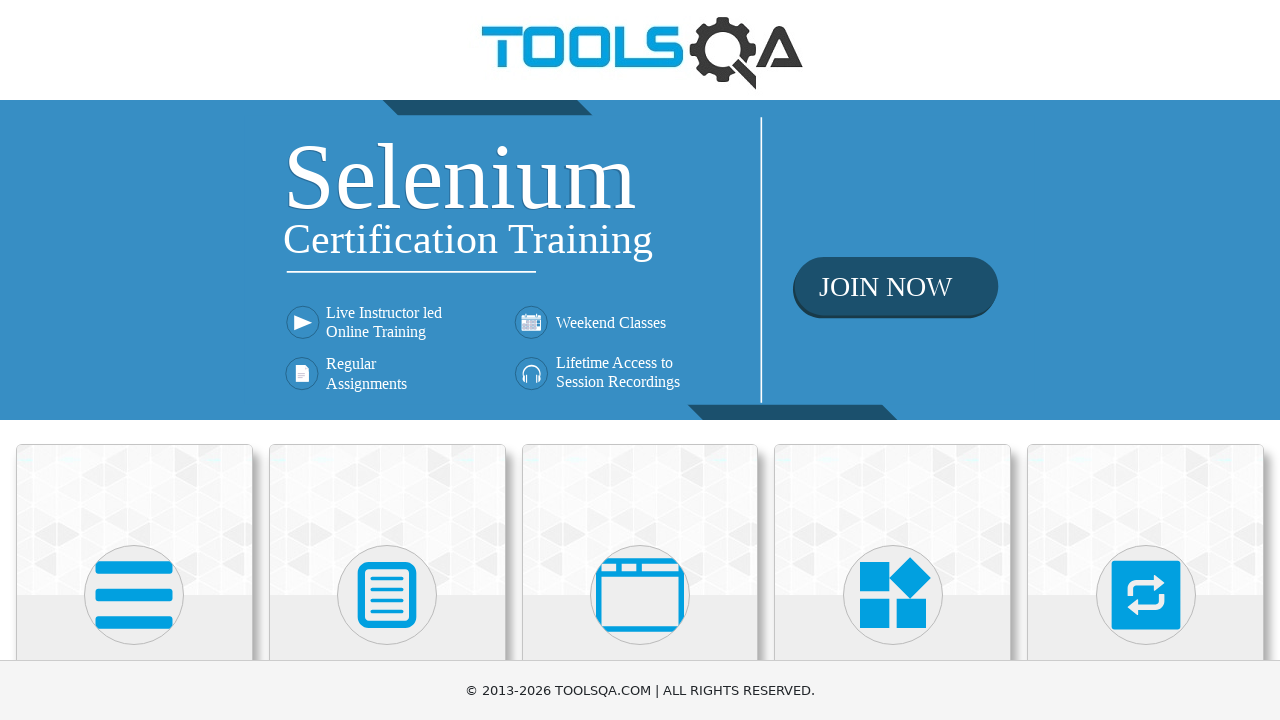

Clicked on Elements card at (134, 360) on xpath=//h5[contains(text(),'Elements')]
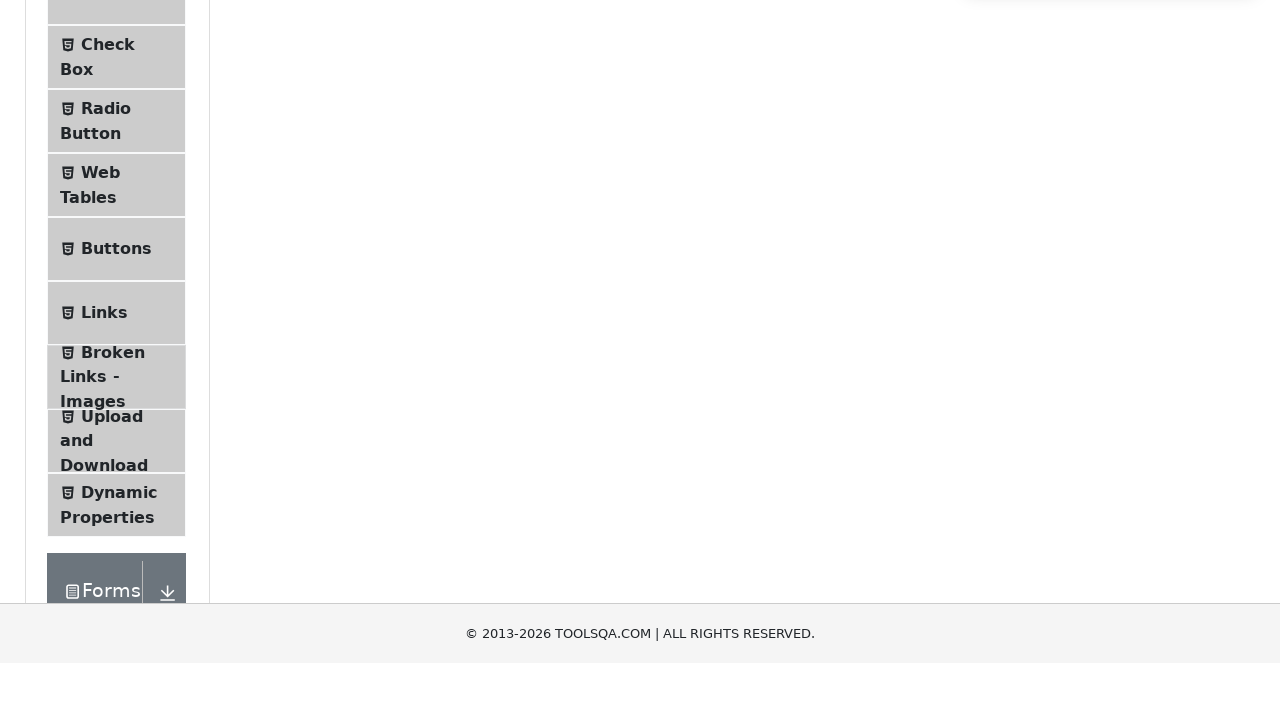

Clicked on Text Box menu item at (119, 261) on xpath=//span[contains(text(),'Text Box')]
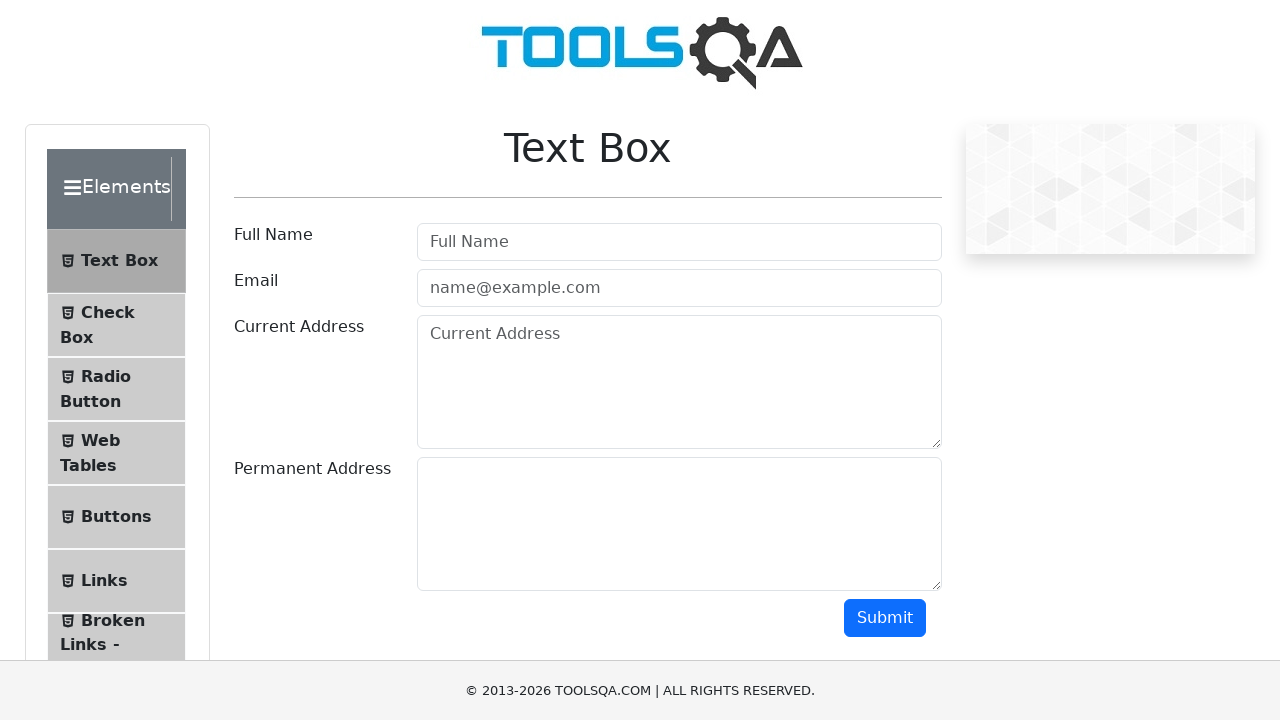

Filled in full name as 'Nikku Verma' on #userName
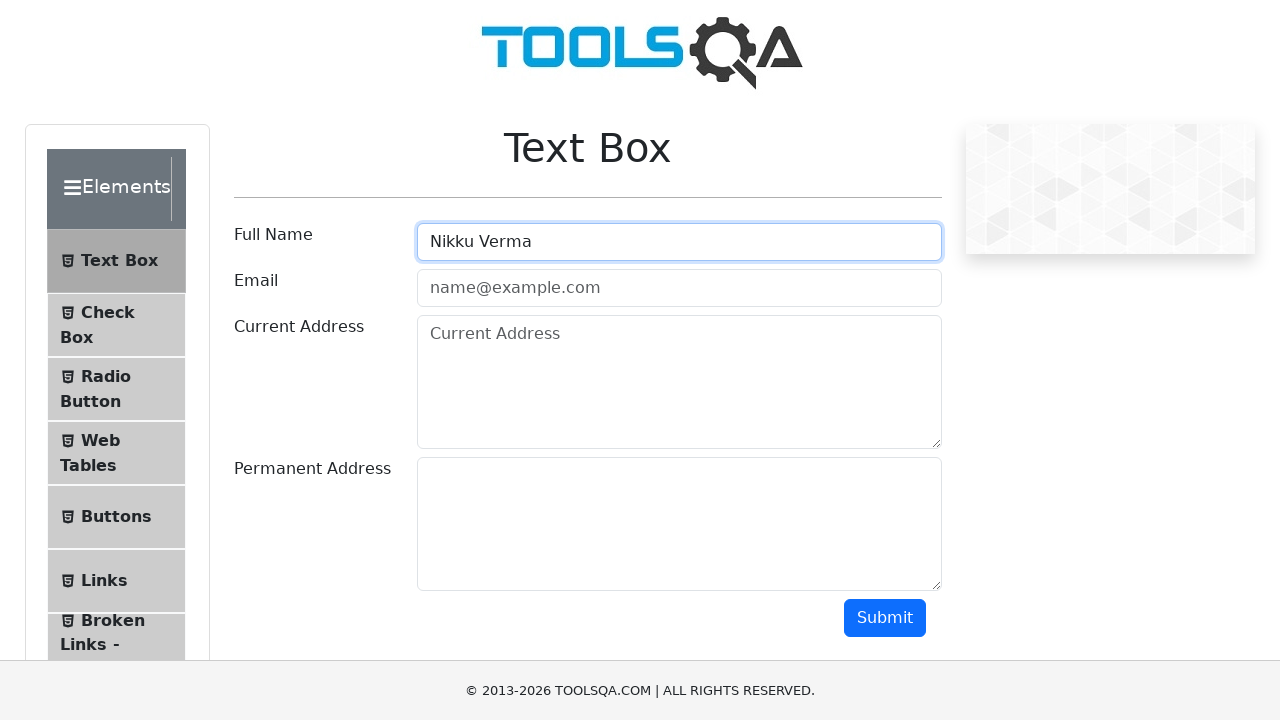

Filled in email as 'nikkuv@gmail.com' on #userEmail
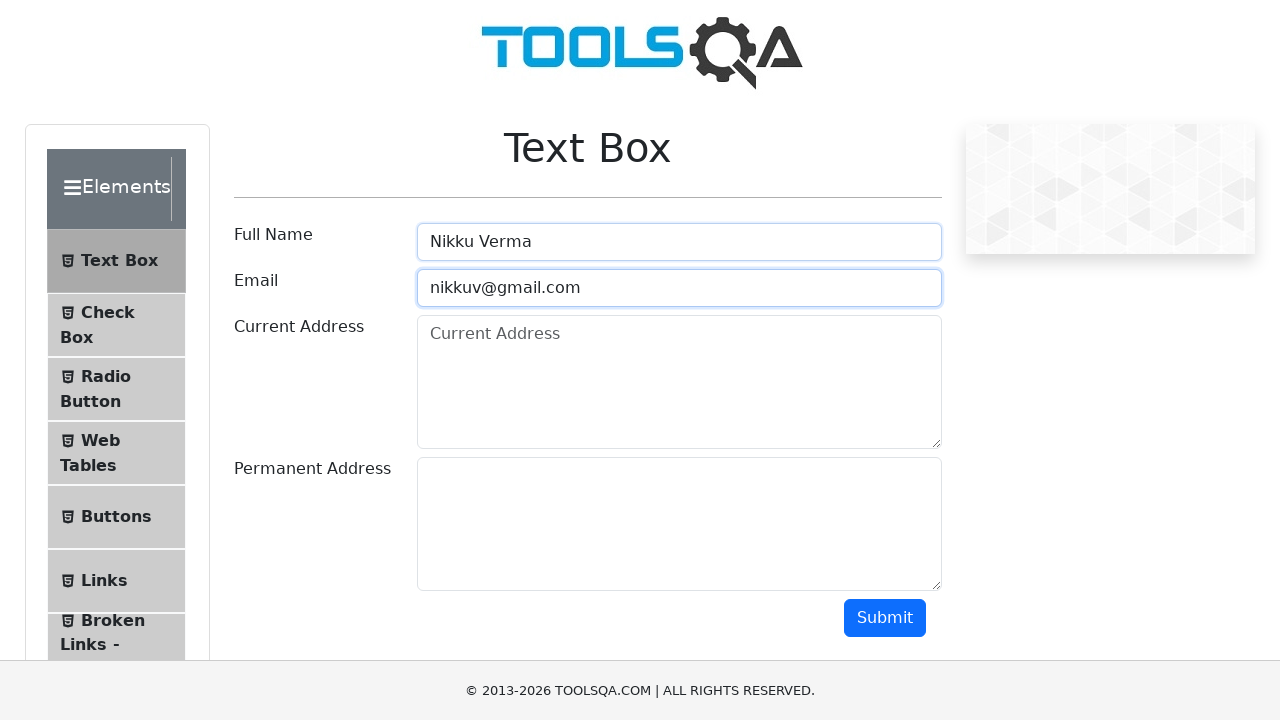

Filled in current address as 'B 22, Pahariya, Varanasi' on #currentAddress
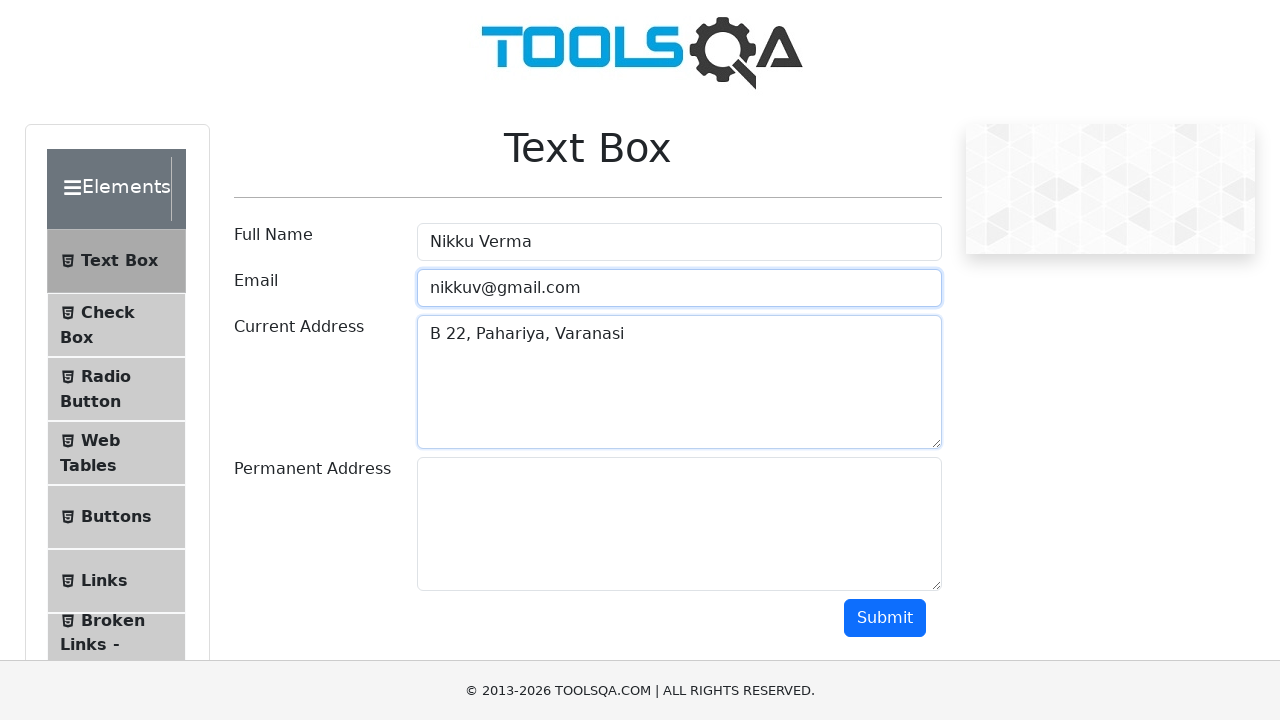

Filled in permanent address as 'B 22, Pahariya, Varanasi' on #permanentAddress
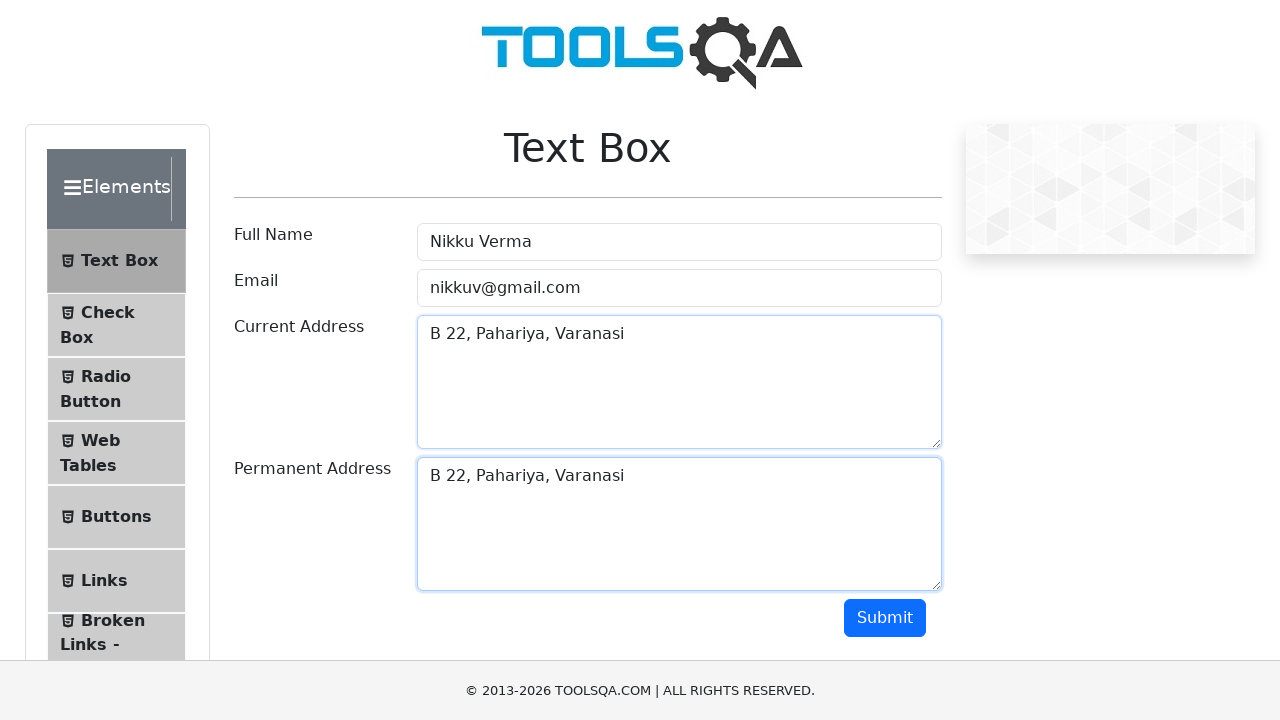

Clicked submit button to submit the text box form at (885, 618) on #submit
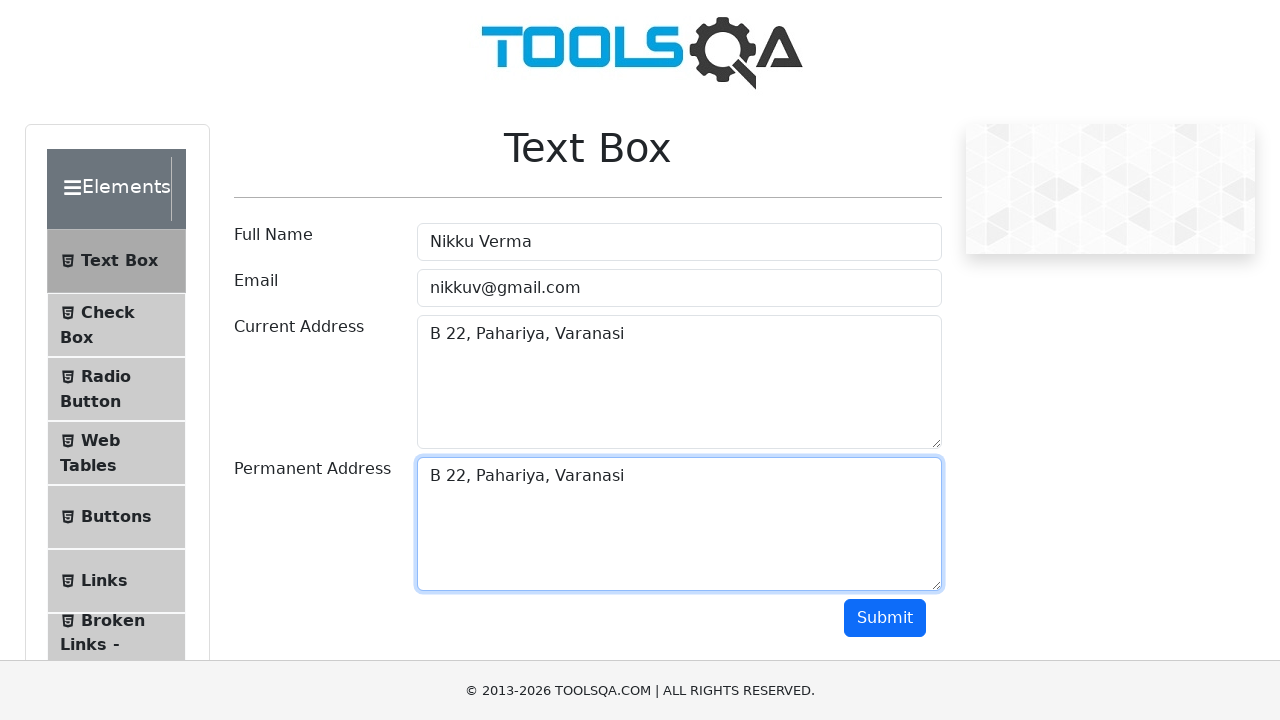

Clicked on Check Box menu item at (108, 312) on xpath=//span[contains(text(),'Check Box')]
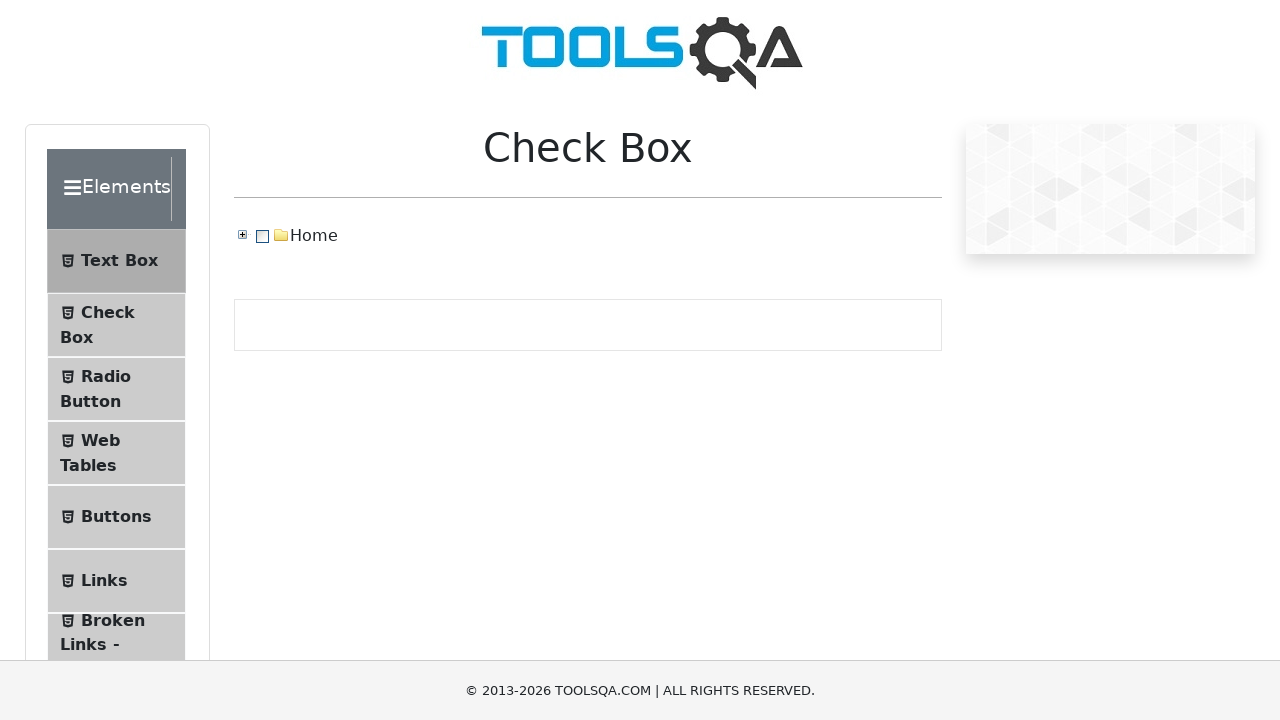

Clicked on Home checkbox at (314, 236) on xpath=//span[contains(text(),'Home')]
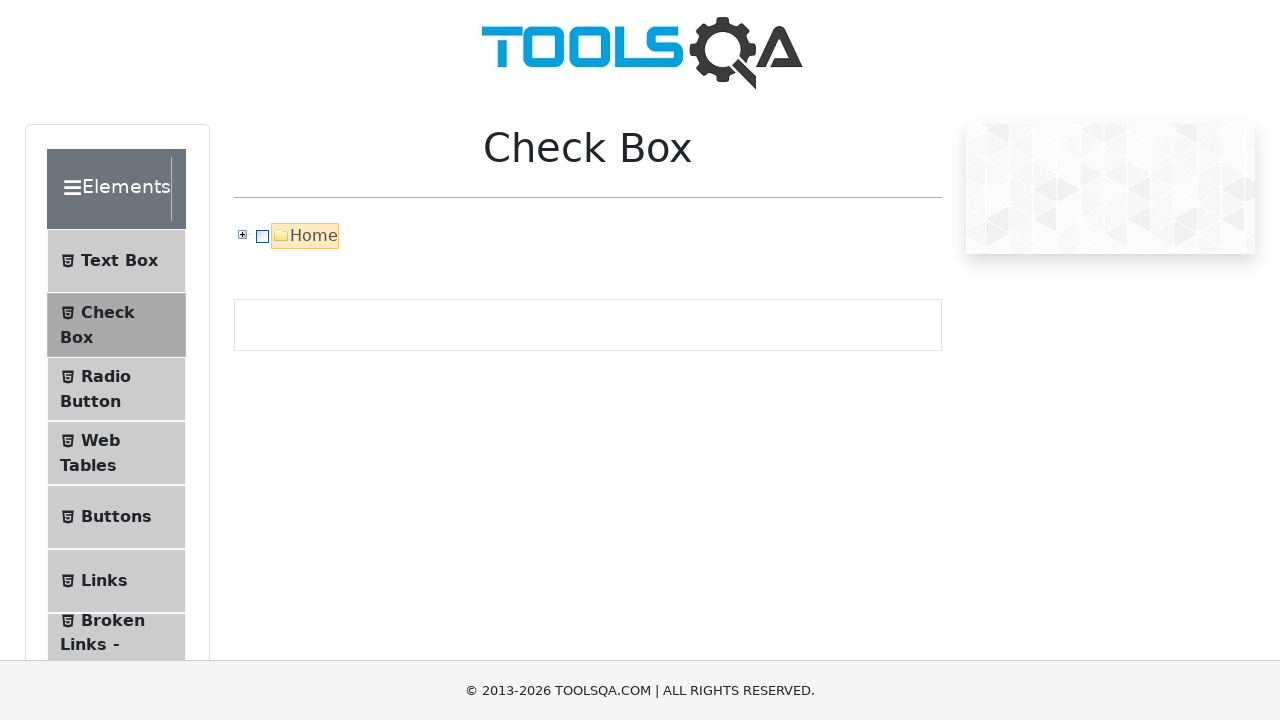

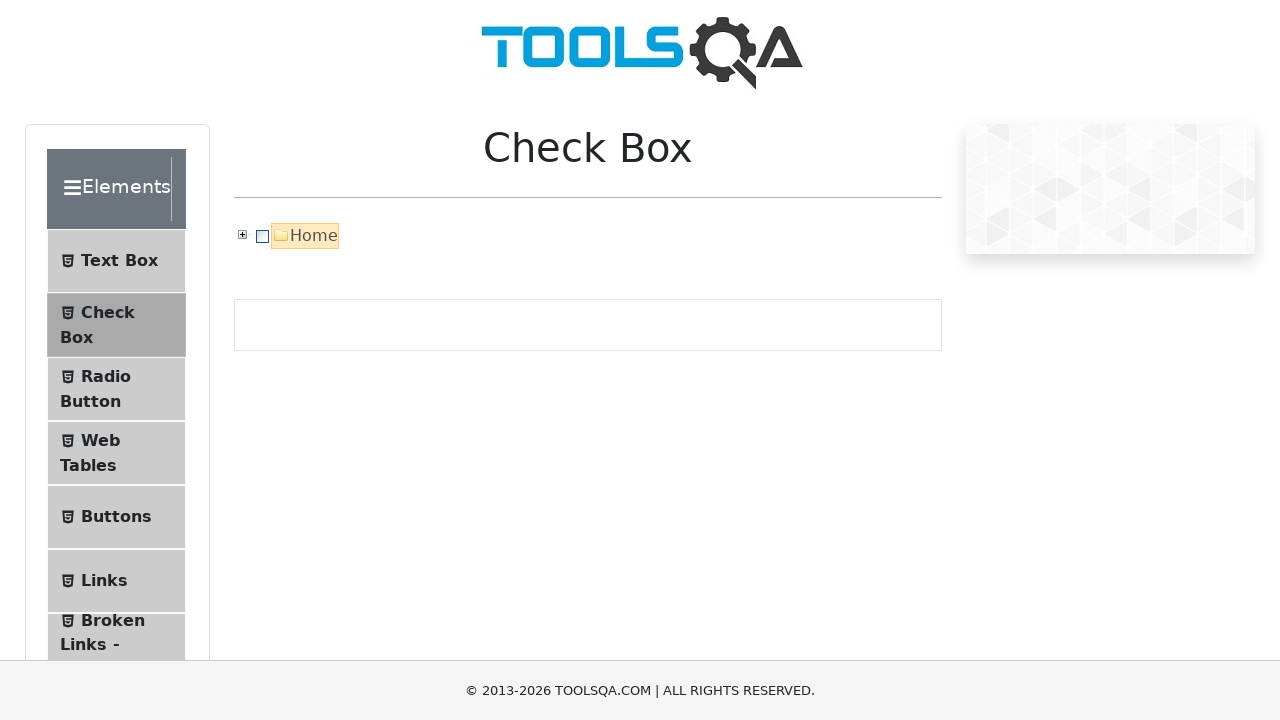